Tests form filling on a page that requires scrolling to elements, filling name and date fields

Starting URL: https://formy-project.herokuapp.com/scroll

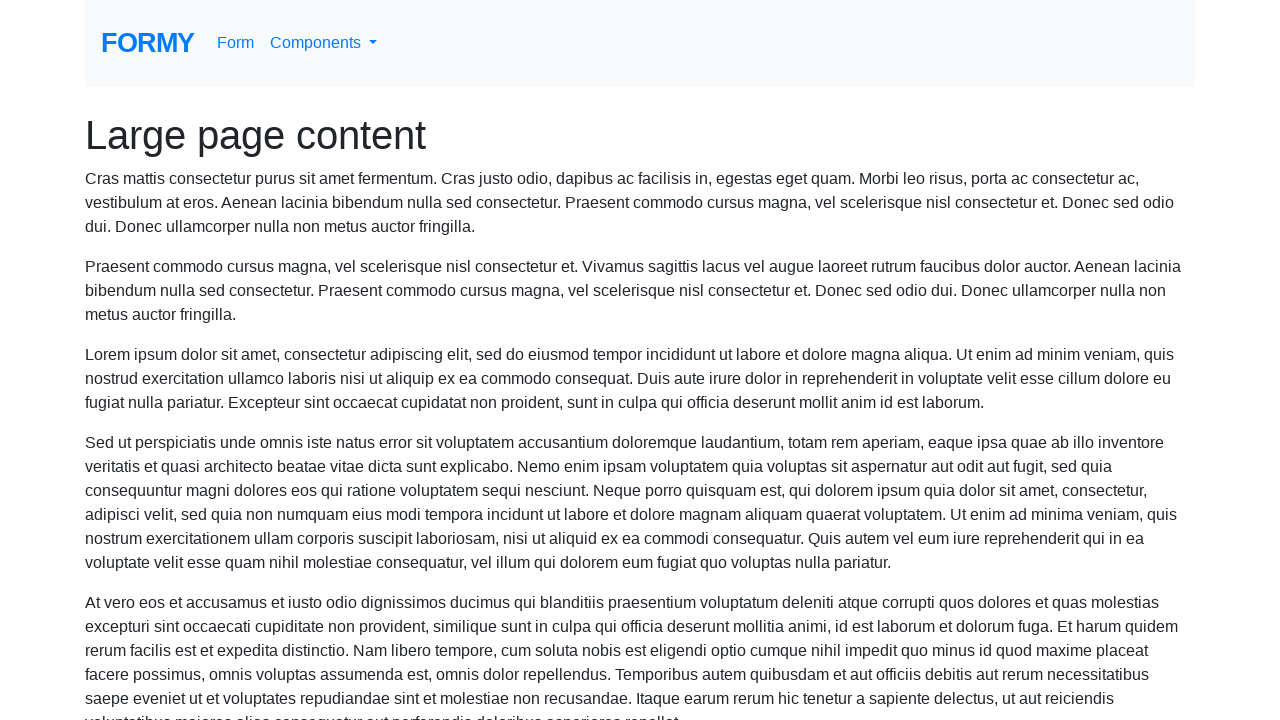

Located name field element
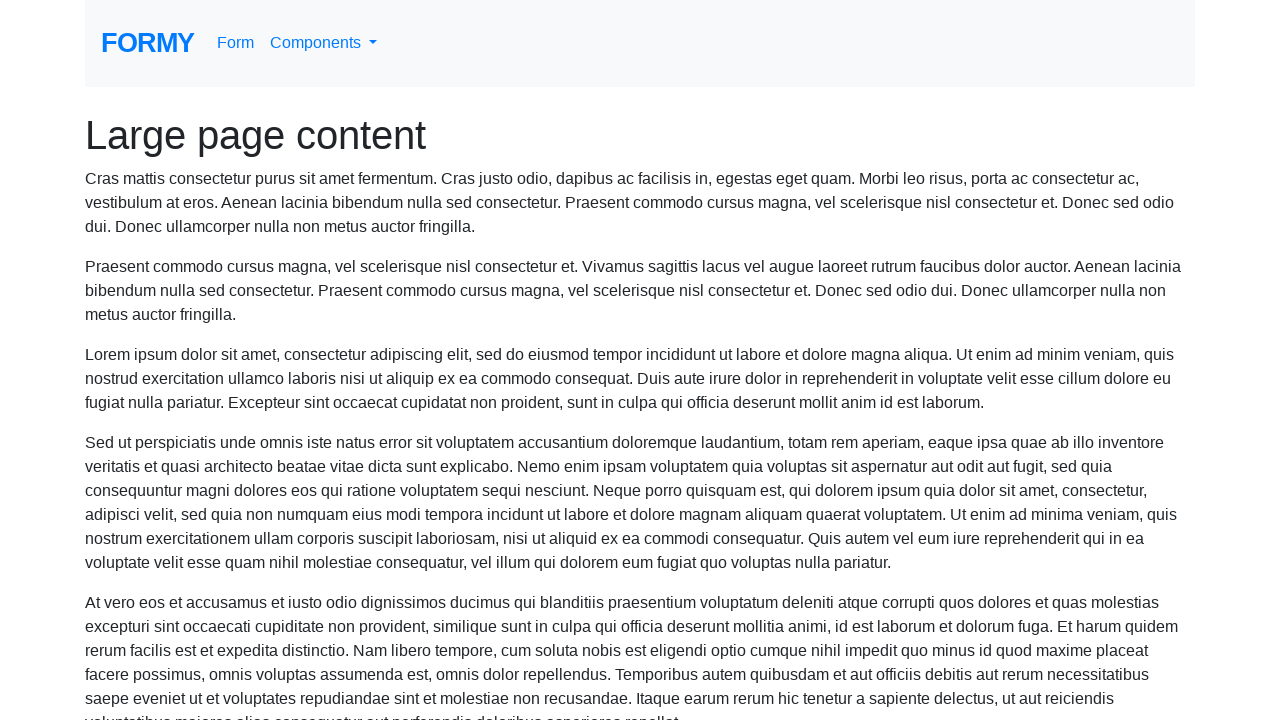

Scrolled to name field
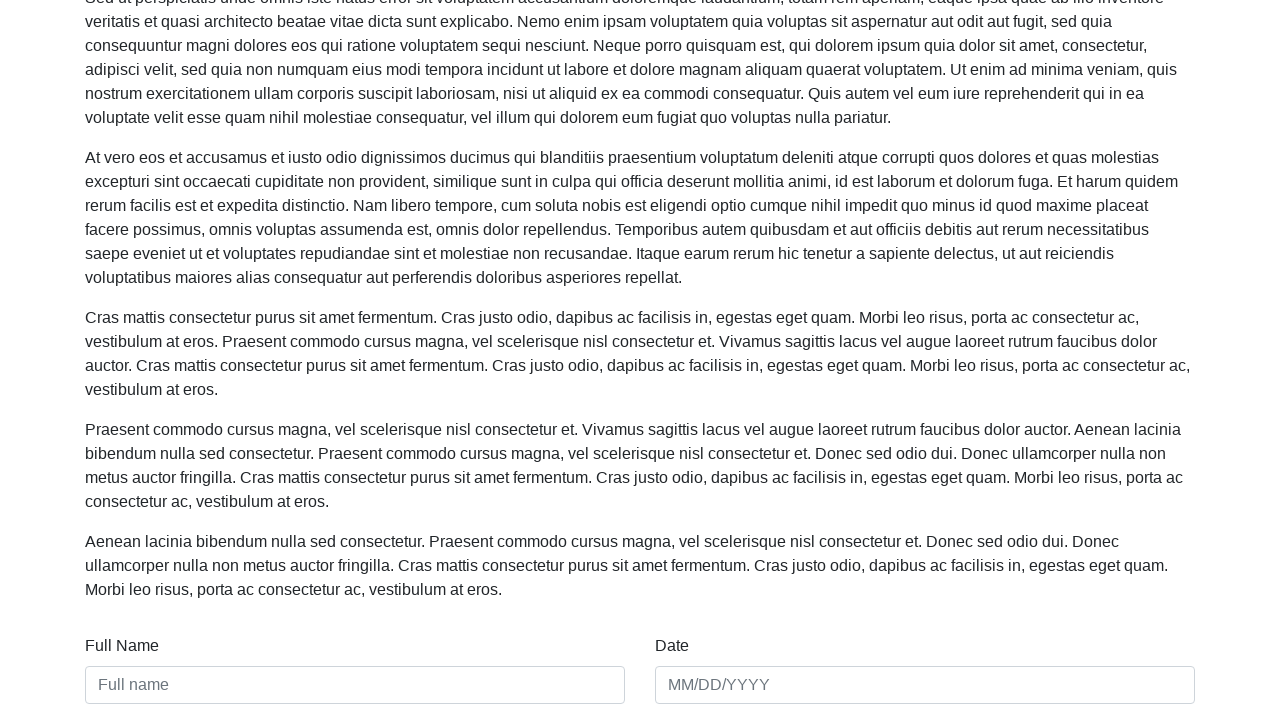

Filled name field with 'Minh Dao' on #name
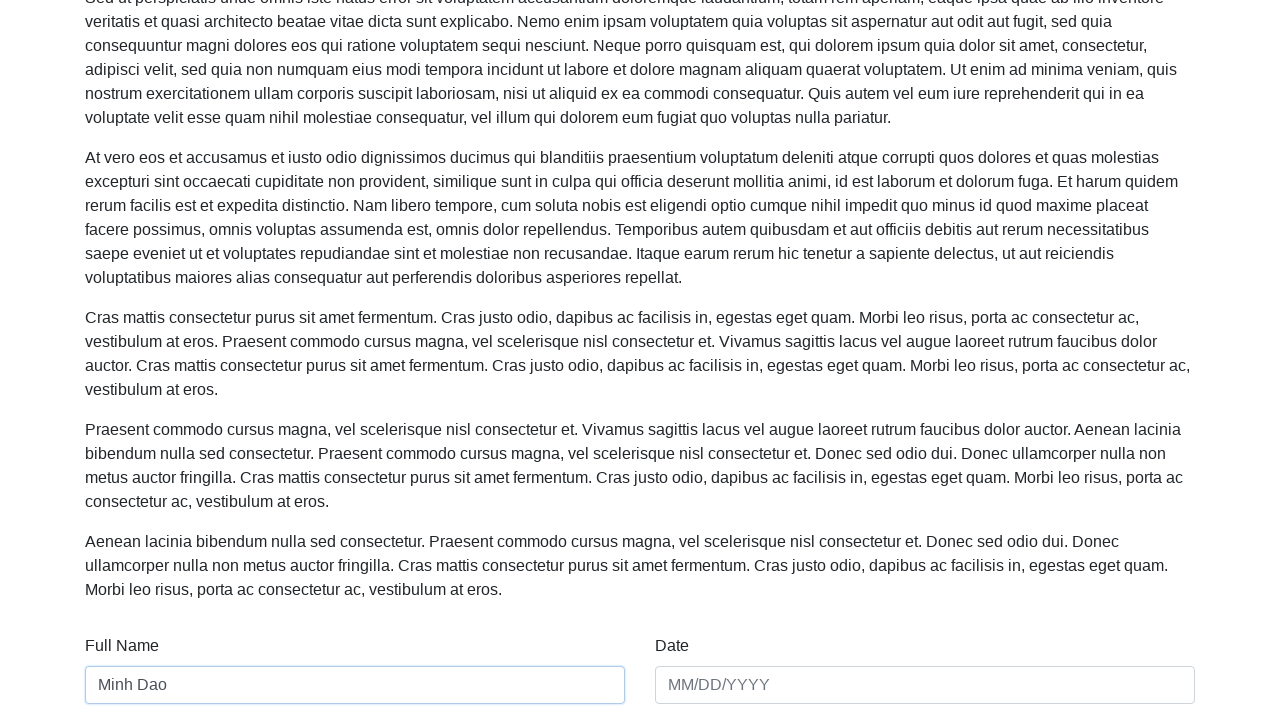

Filled date field with '3/3/2023' on #date
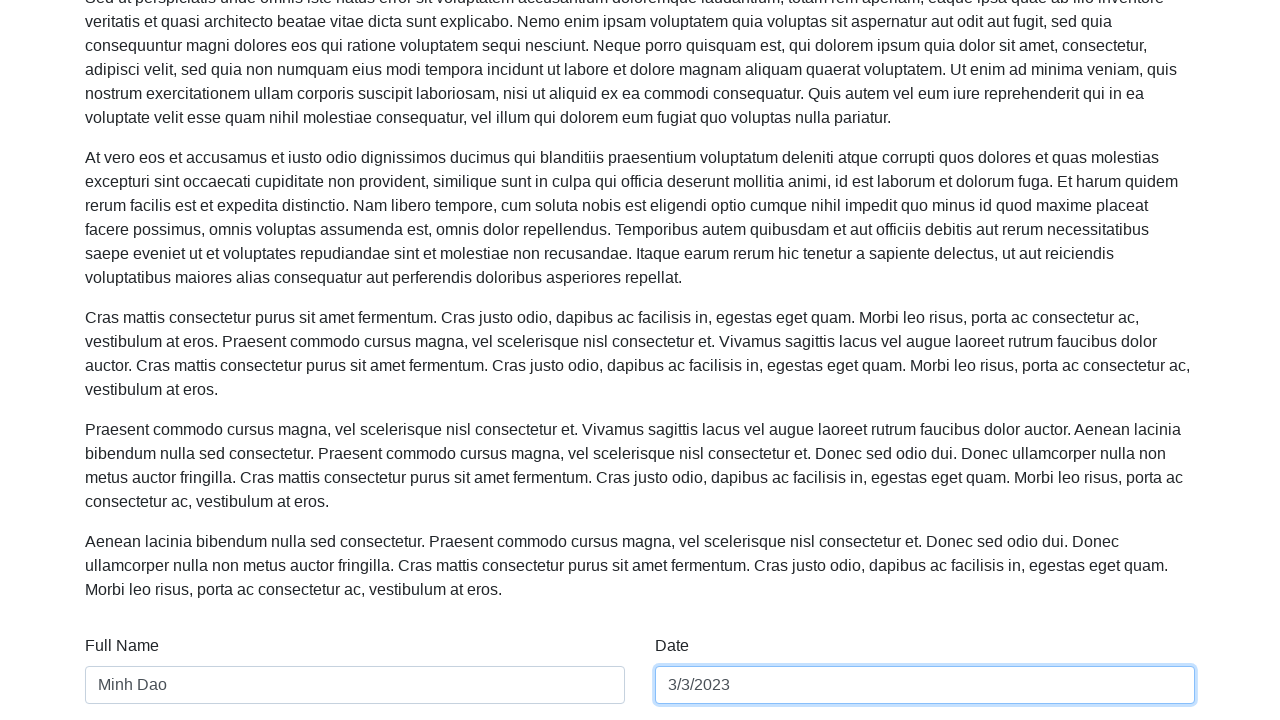

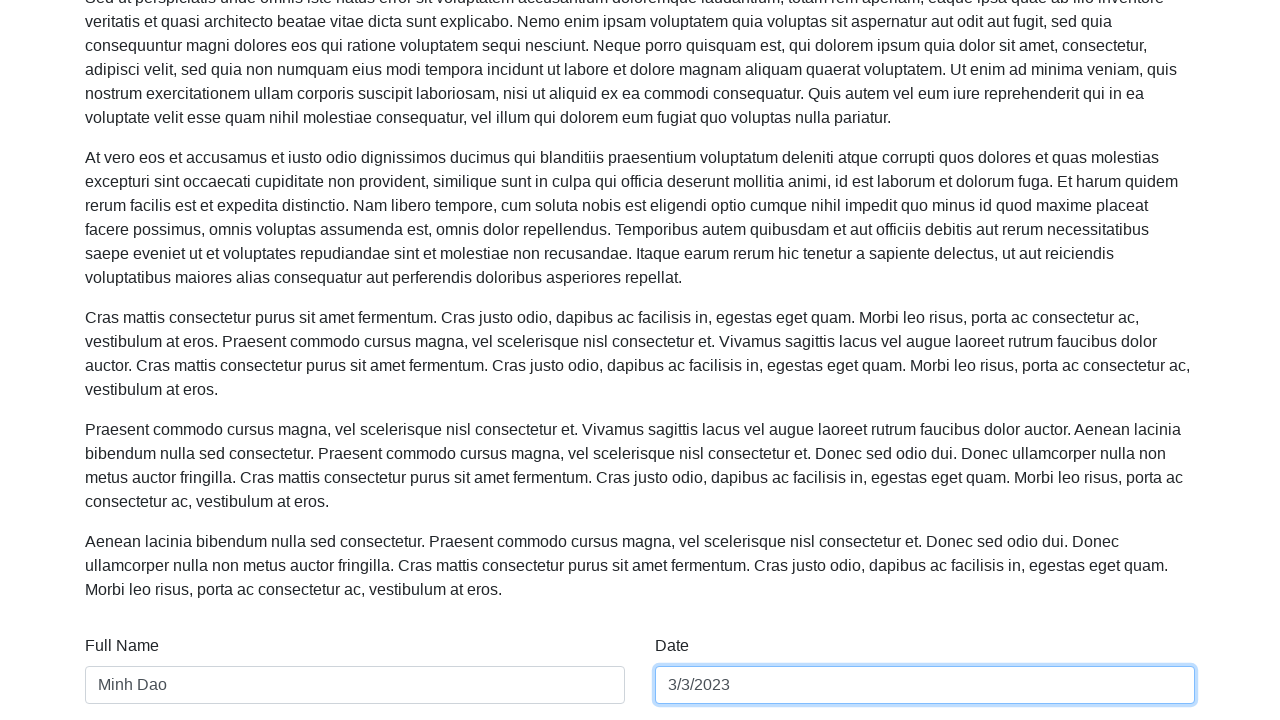